Tests YouTube search functionality by performing two consecutive searches - first for "automação+selenium" and then clearing the search box and searching for "curso+python"

Starting URL: https://www.youtube.com

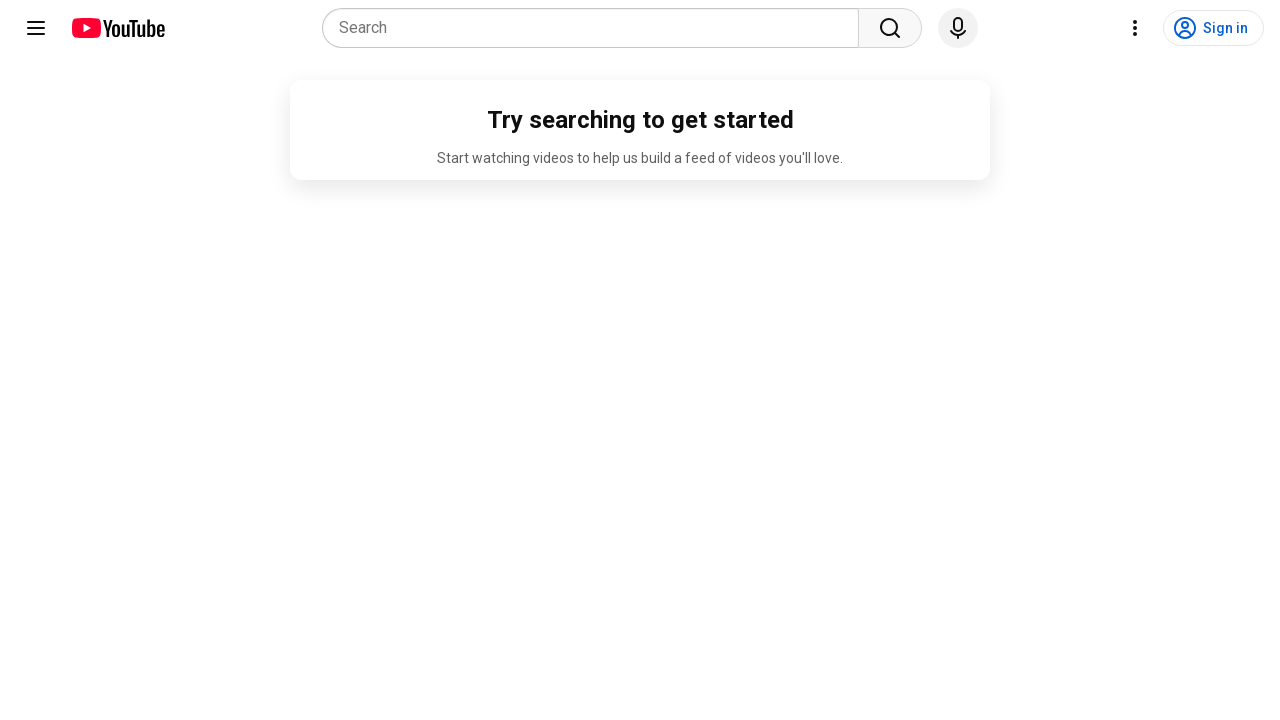

Search box became visible
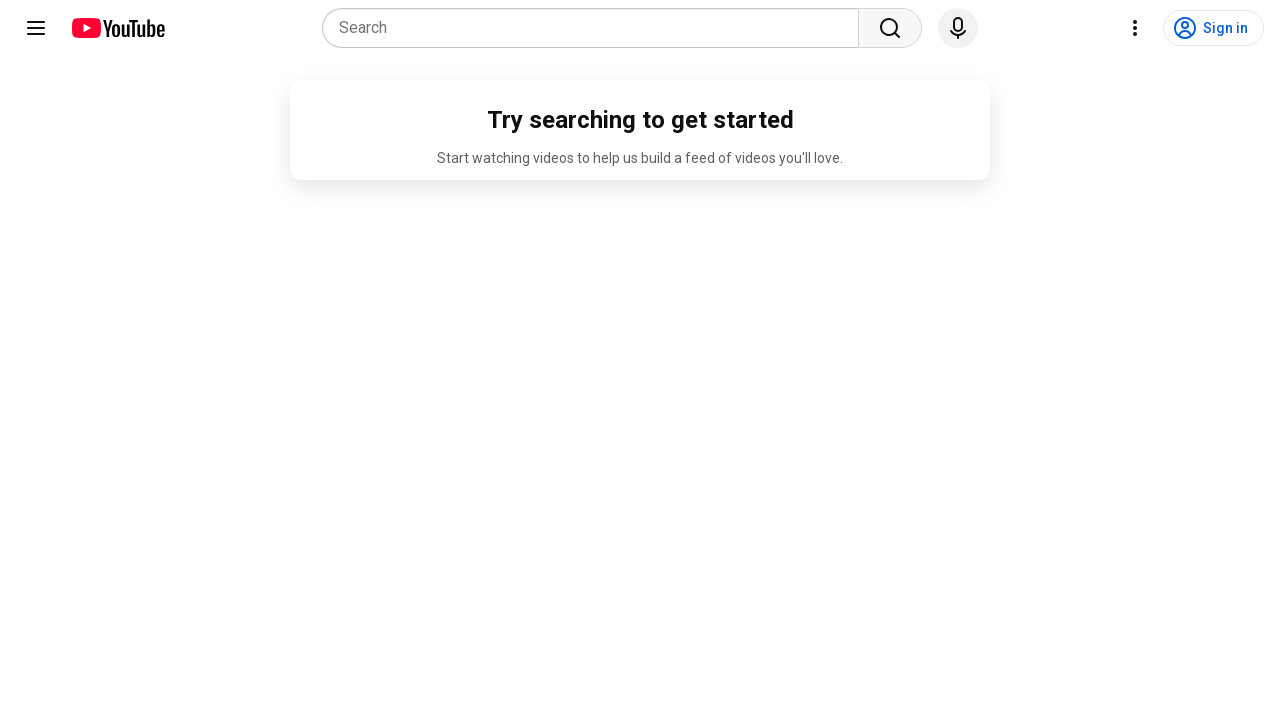

Filled search box with 'automação+selenium' on .ytSearchboxComponentInput
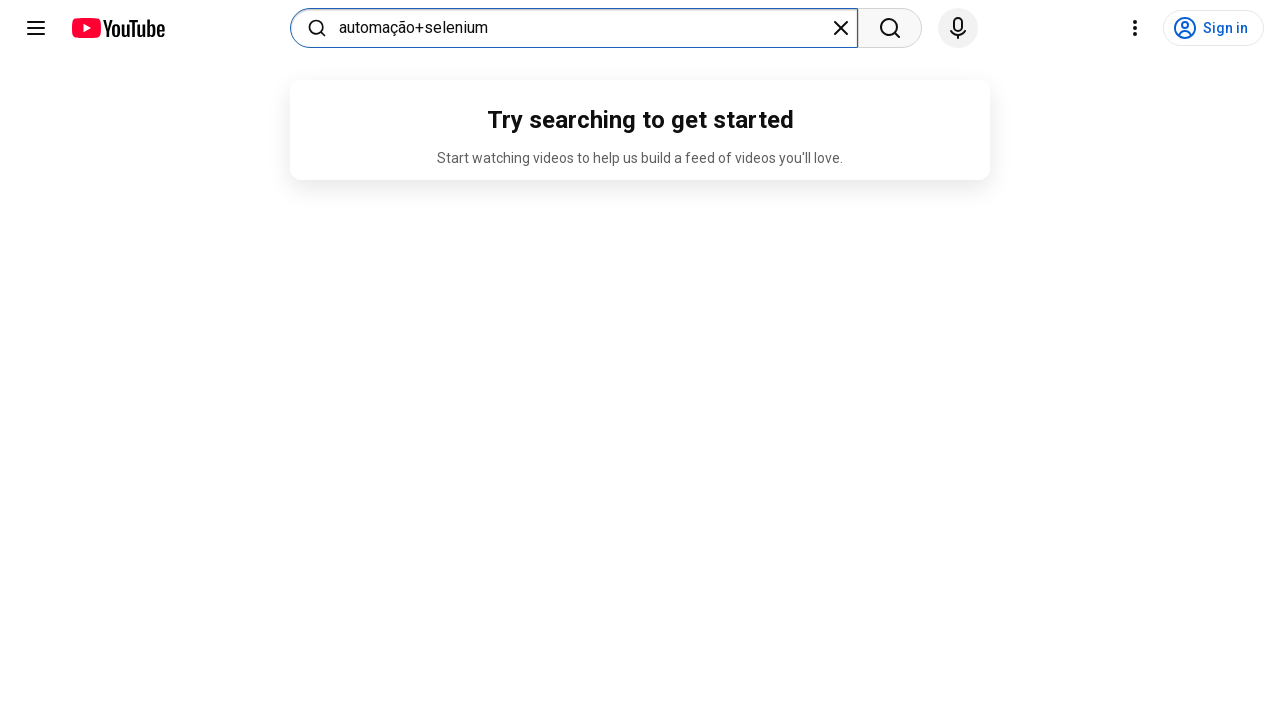

Clicked search button to search for 'automação+selenium' at (890, 28) on .ytSearchboxComponentSearchButton
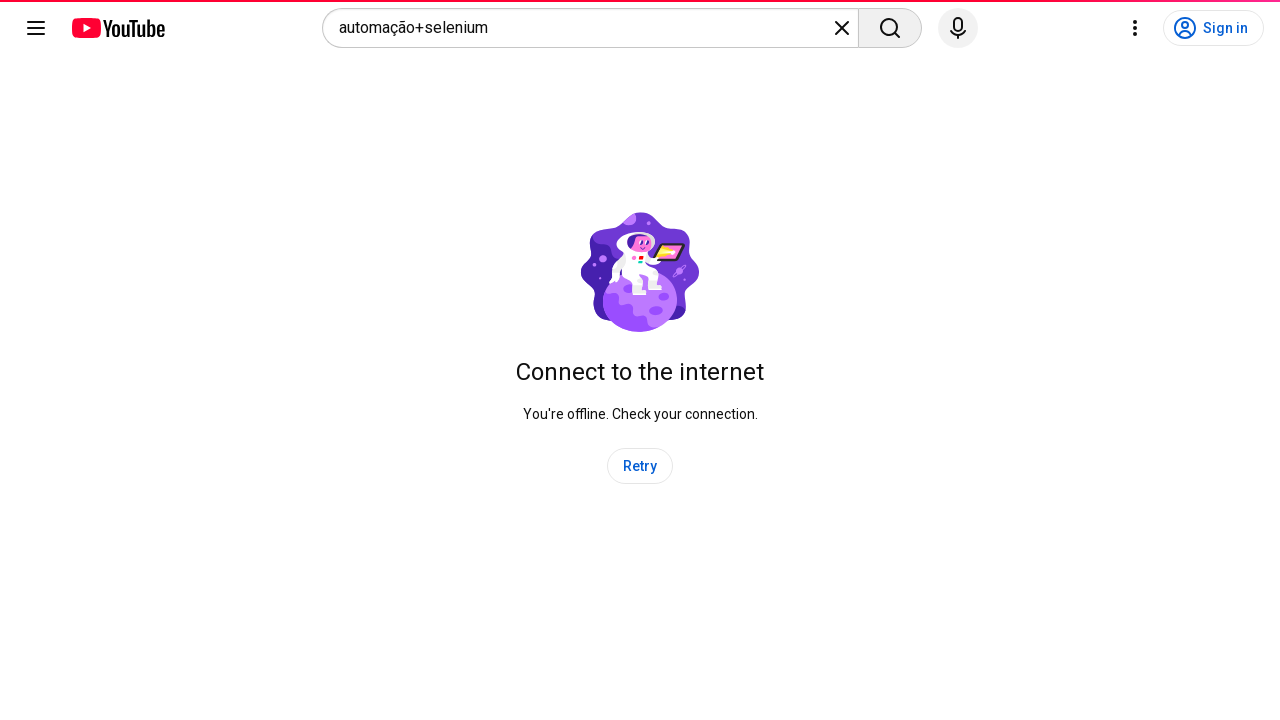

First search results loaded successfully
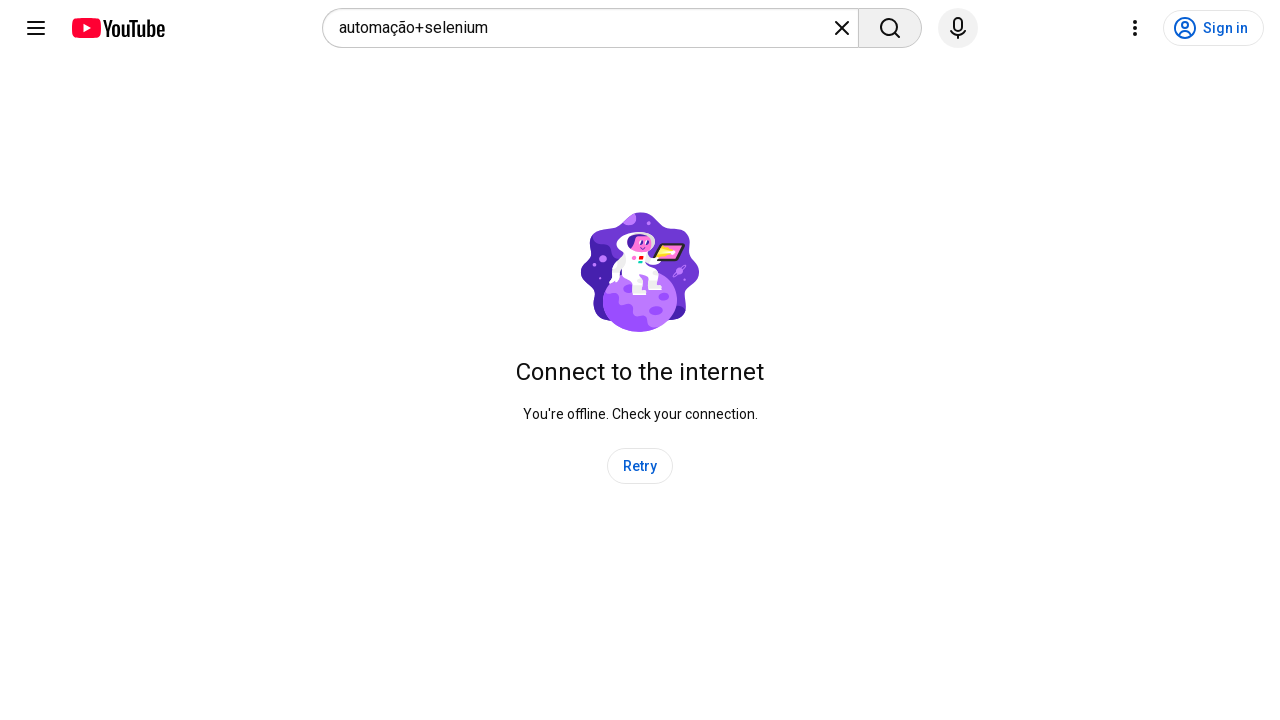

Cleared search box on .ytSearchboxComponentInput
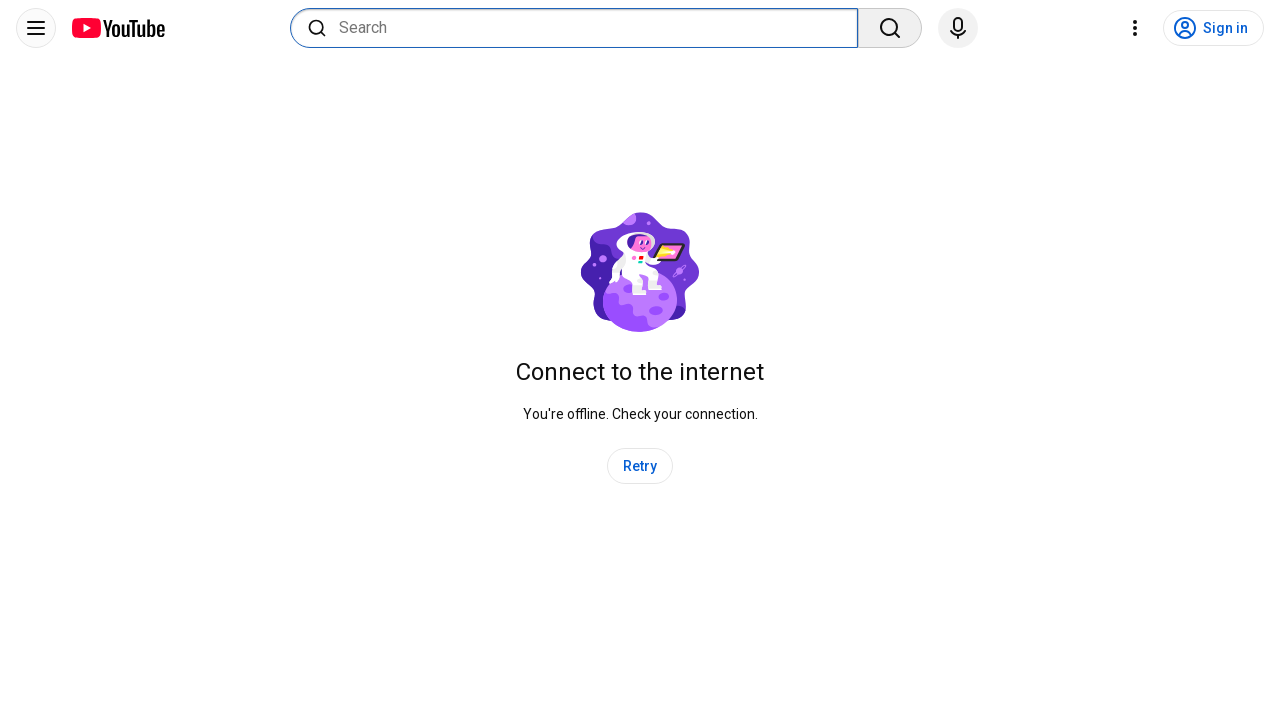

Filled search box with 'curso+python' on .ytSearchboxComponentInput
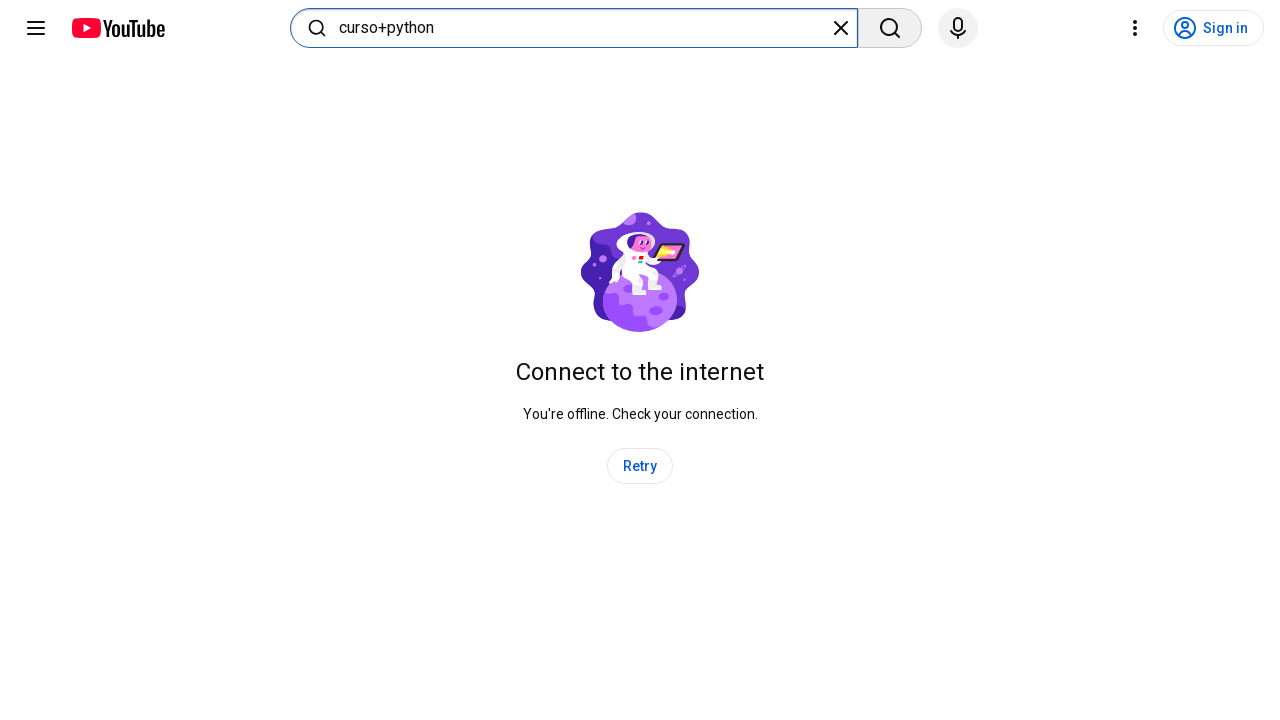

Clicked search button to search for 'curso+python' at (890, 28) on .ytSearchboxComponentSearchButton
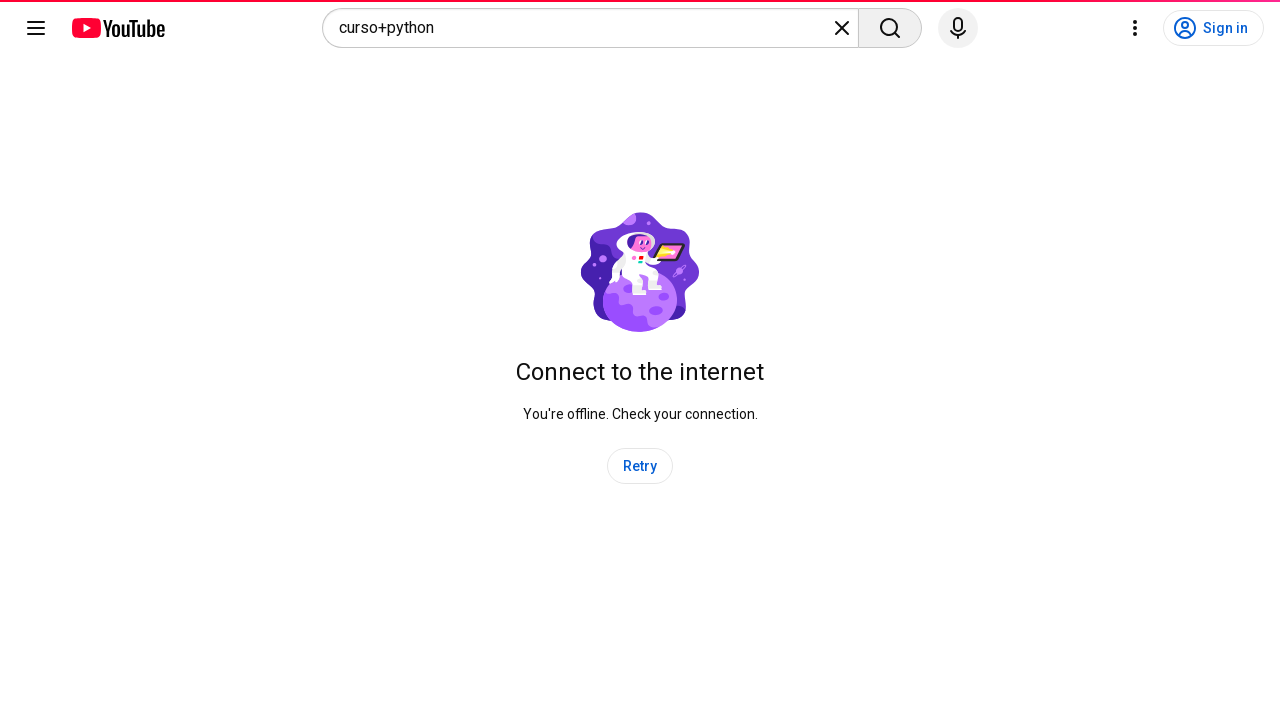

Second search results loaded successfully
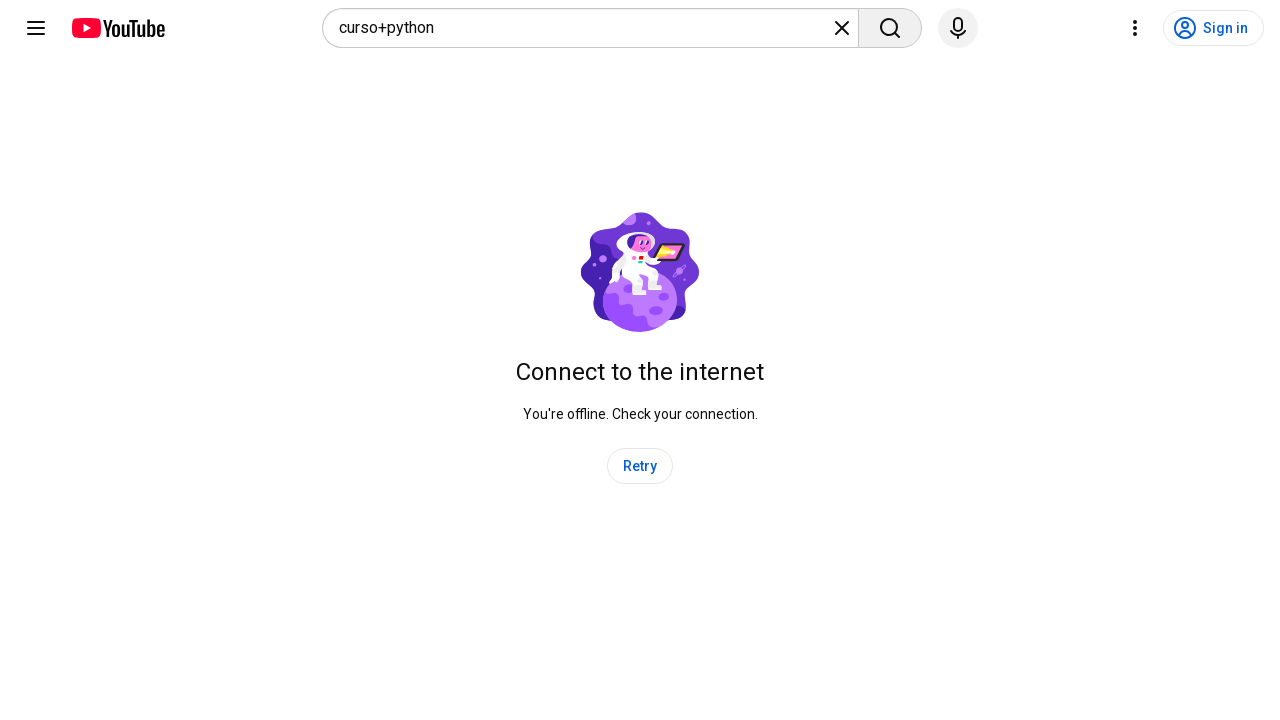

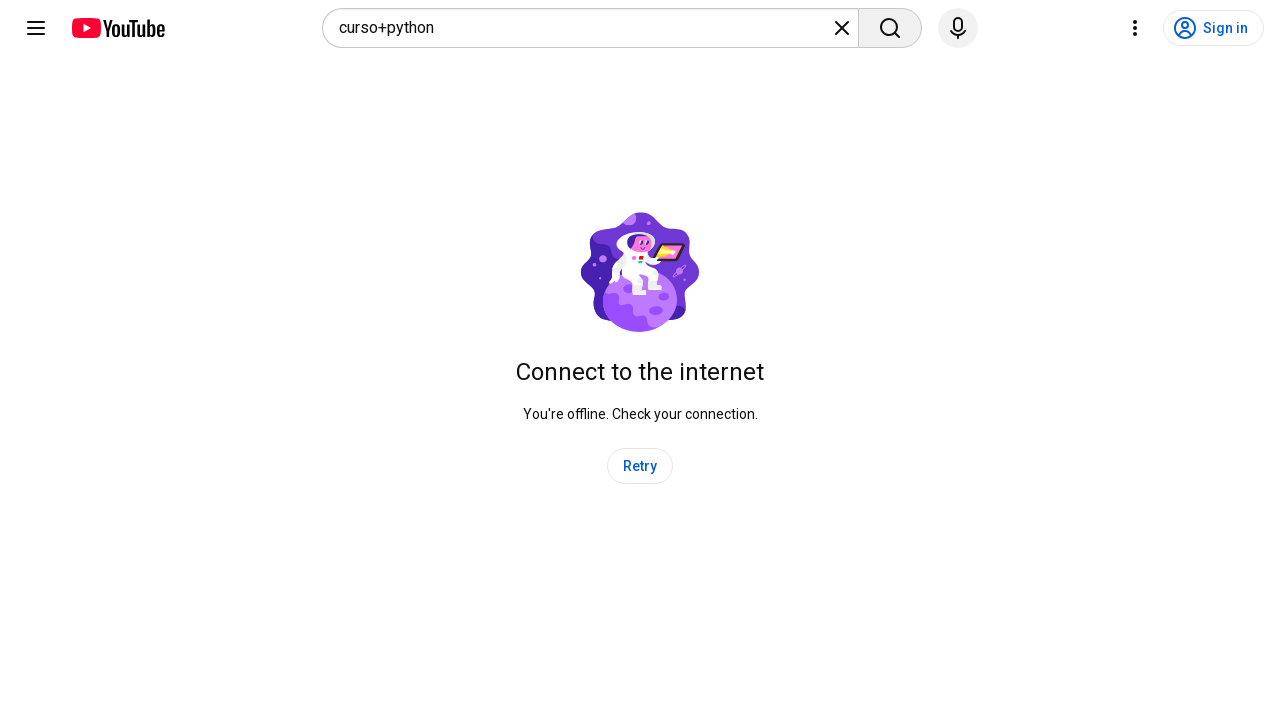